Tests different button interaction types on DemoQA including double-click, right-click (context click), and single click.

Starting URL: https://demoqa.com

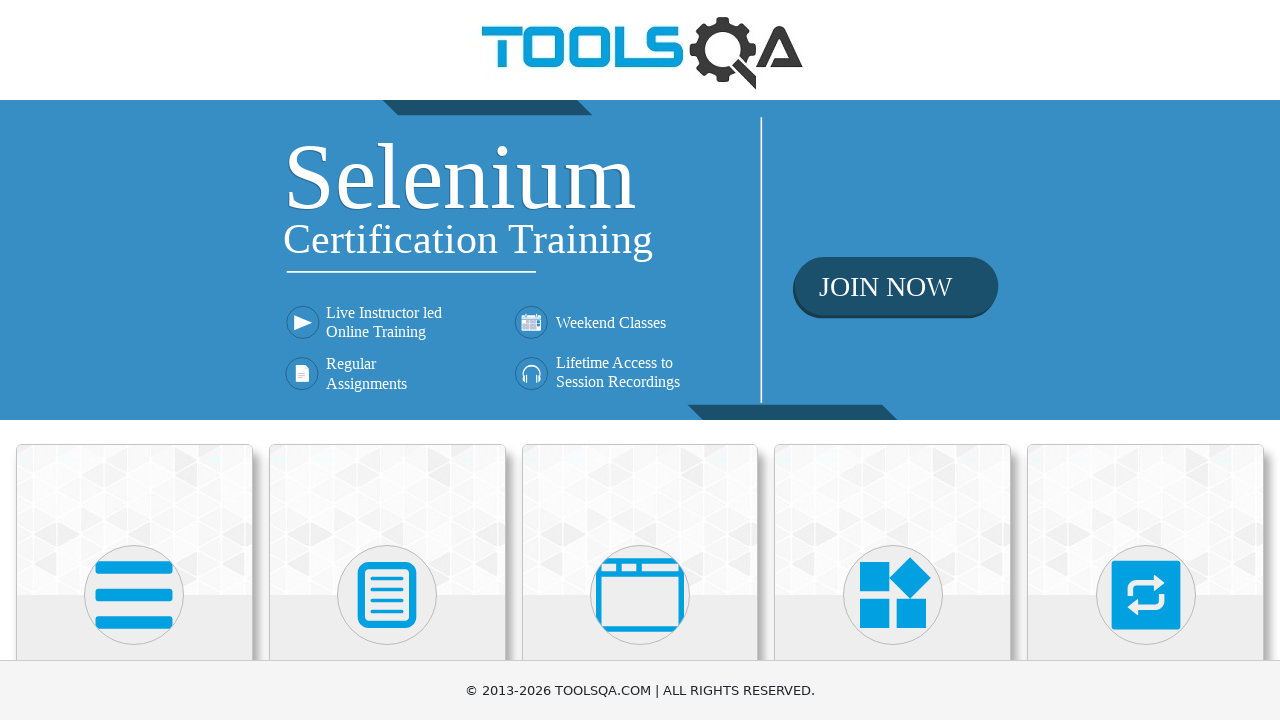

Clicked on Elements menu at (134, 595) on (//div[@class='avatar mx-auto white'])[1]
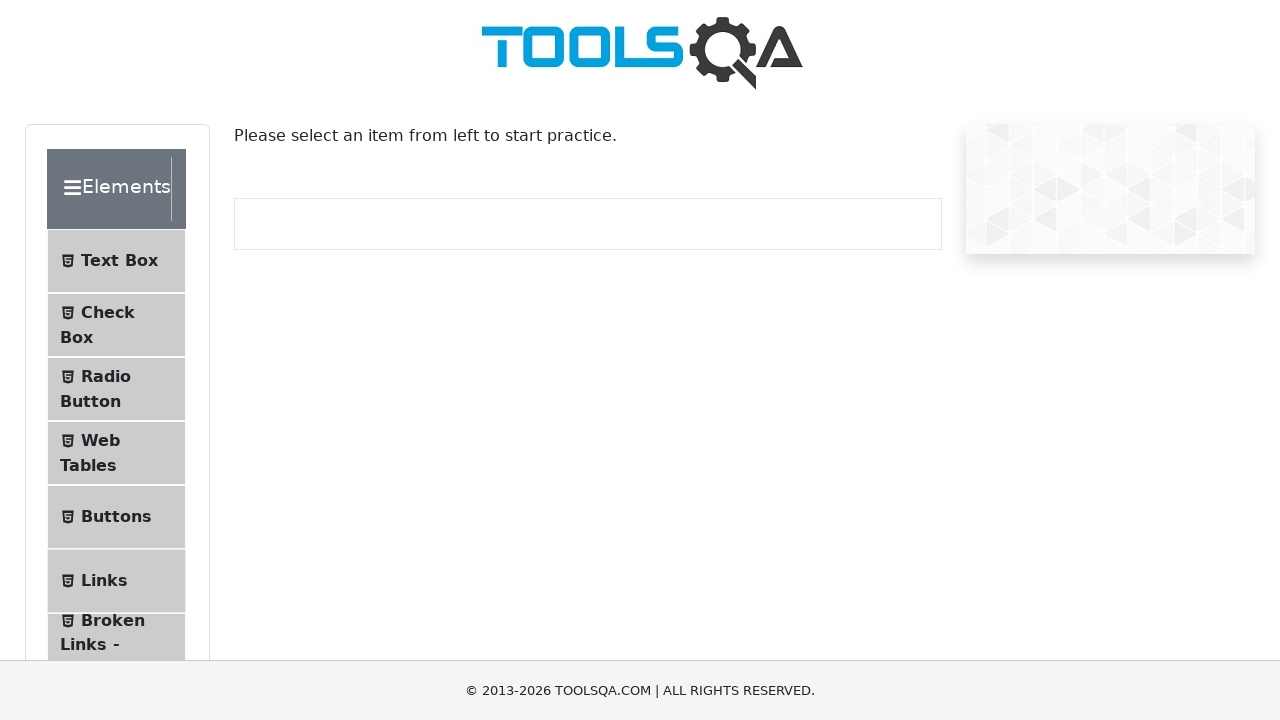

Clicked on Buttons submenu at (116, 517) on #item-4
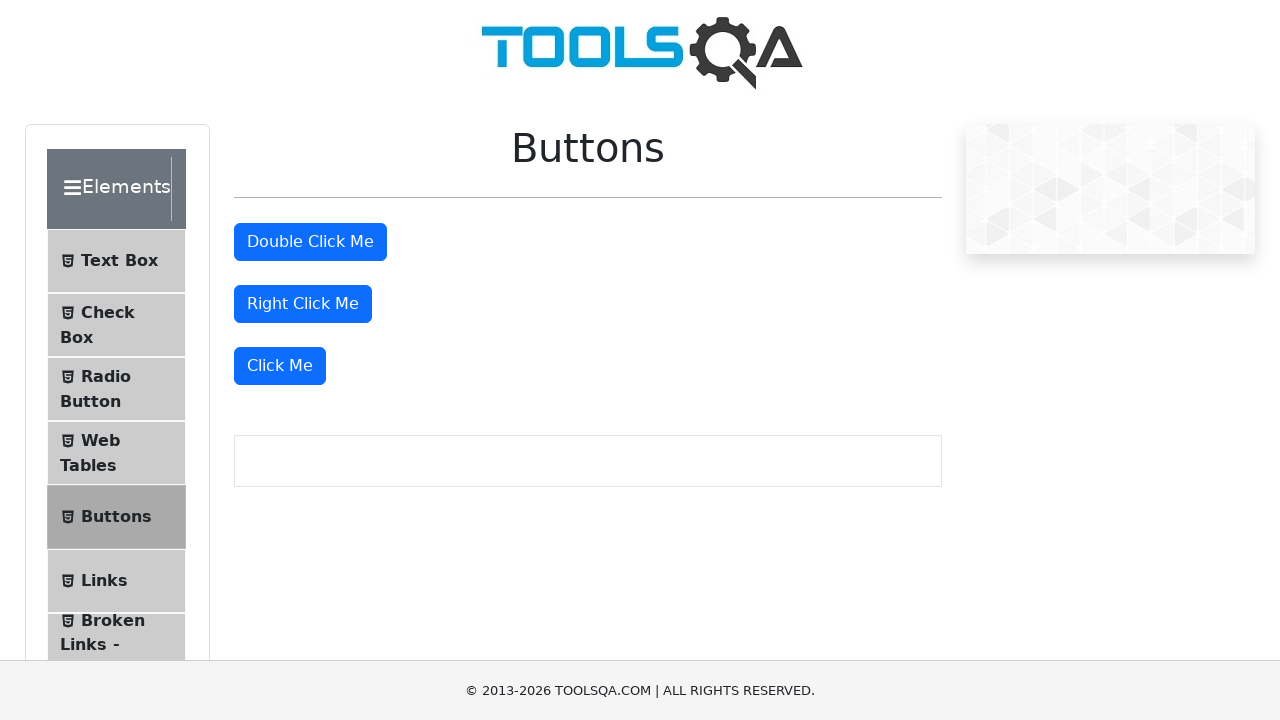

Double-clicked the double click button at (310, 242) on #doubleClickBtn
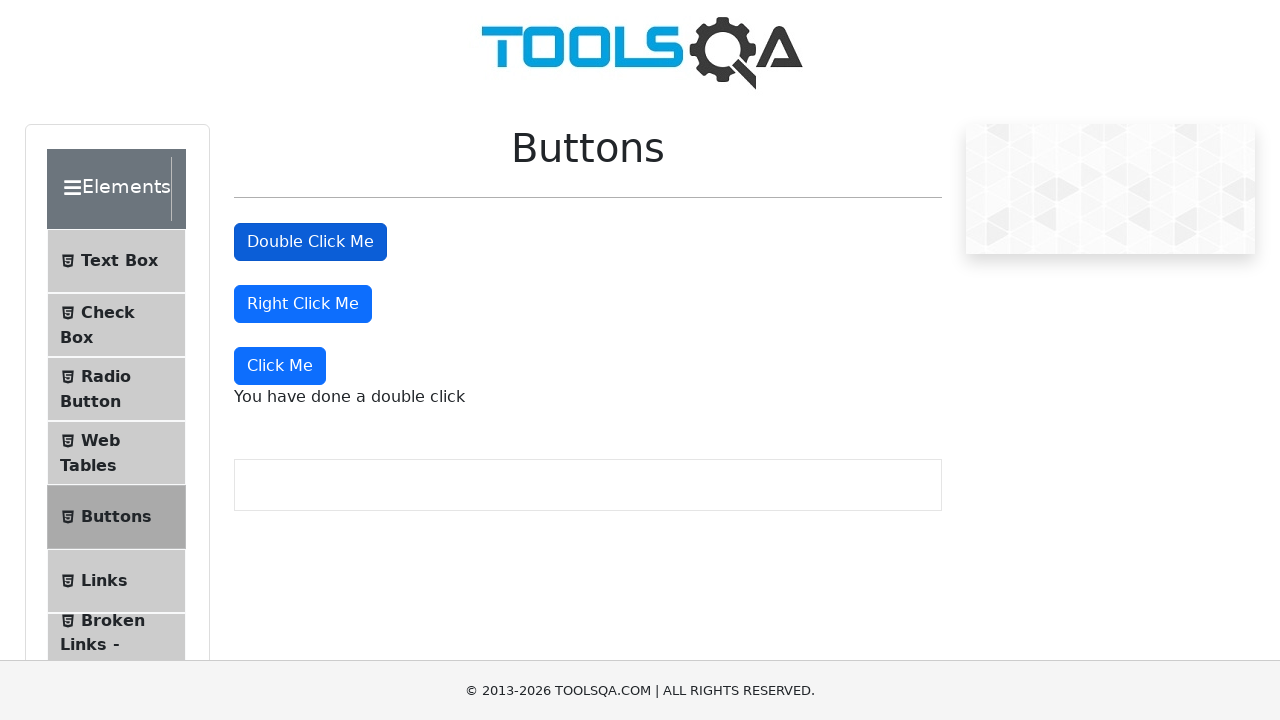

Right-clicked the right click button at (303, 304) on #rightClickBtn
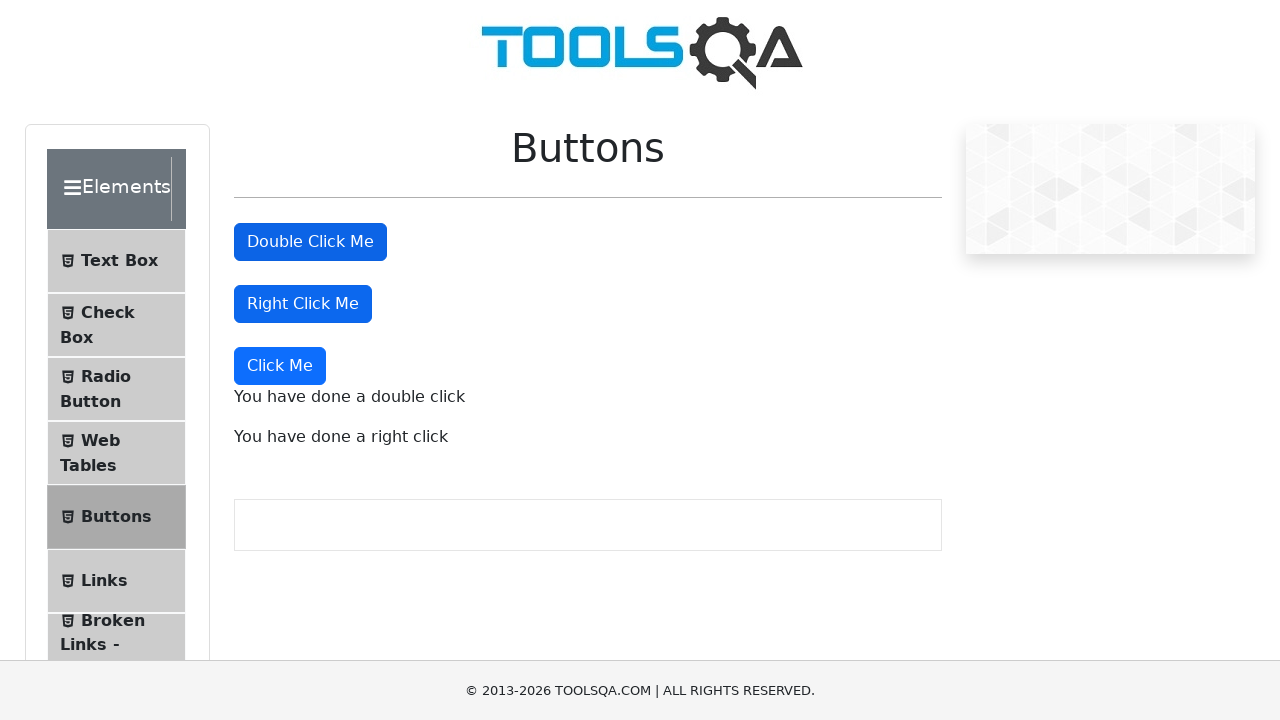

Single-clicked the Click Me button at (280, 366) on xpath=//button[normalize-space()='Click Me']
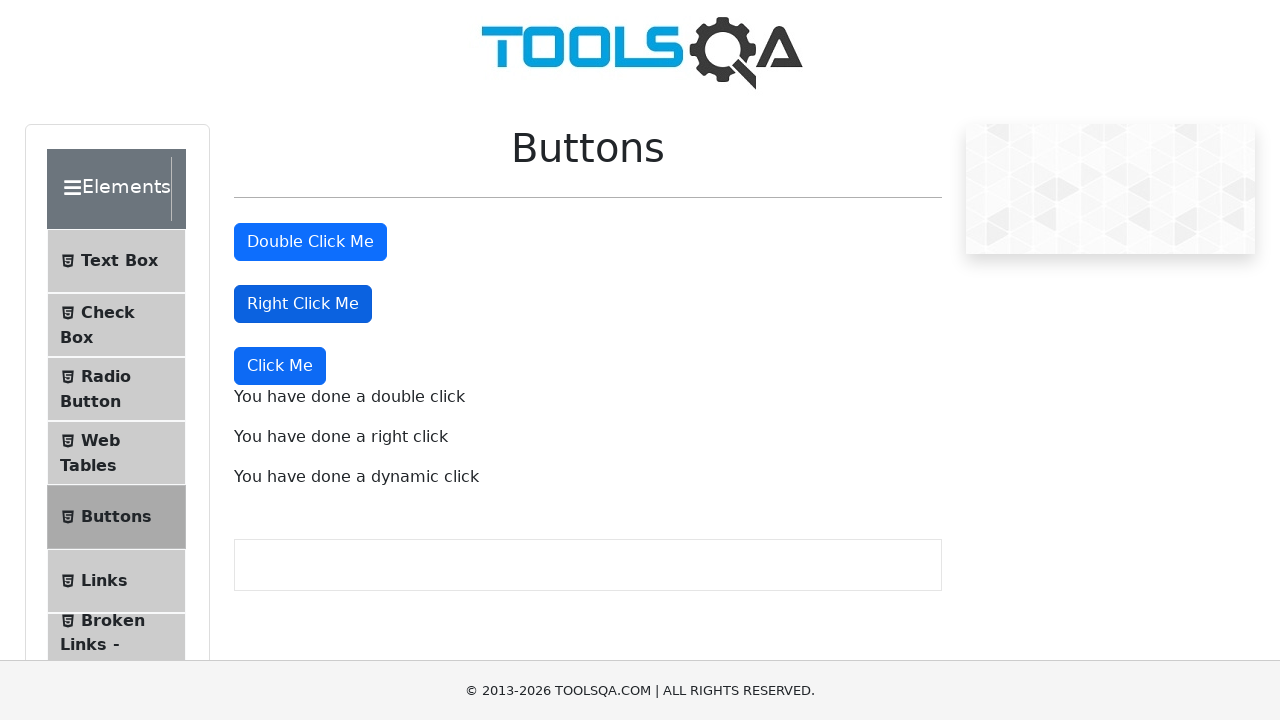

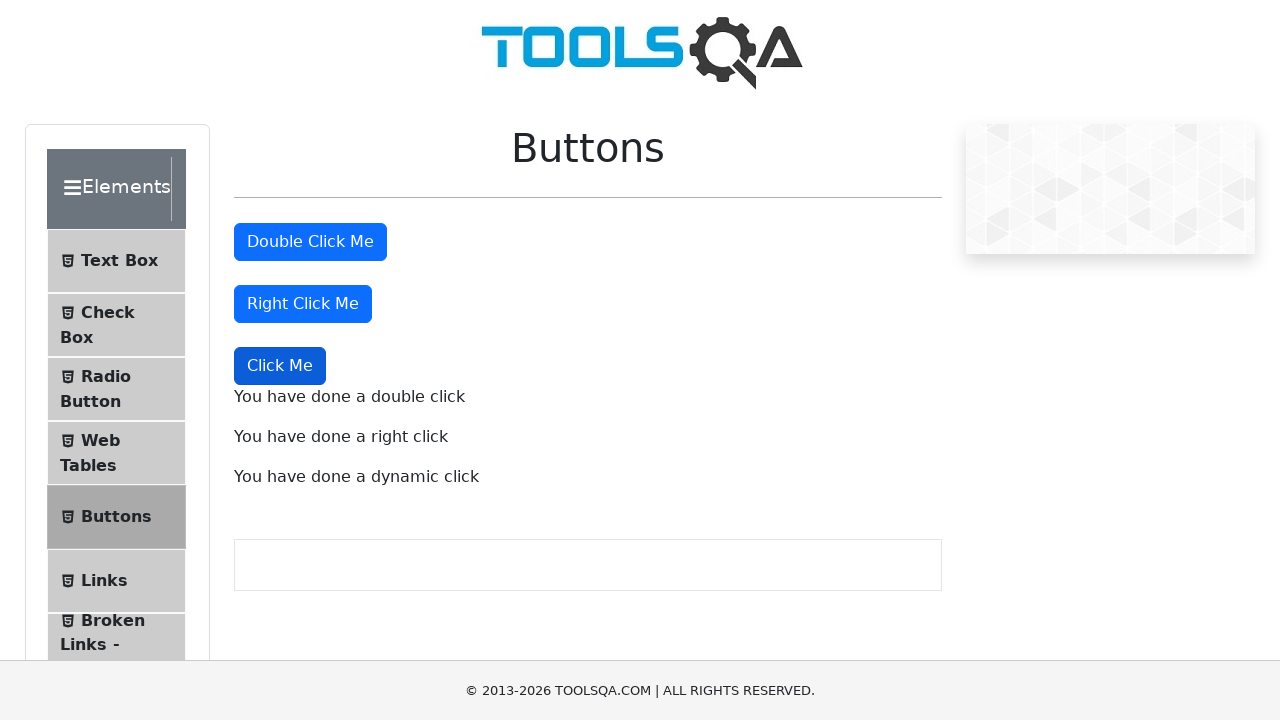